Tests frame navigation by clicking on frames link and switching to frame content

Starting URL: https://bonigarcia.dev/selenium-webdriver-java/

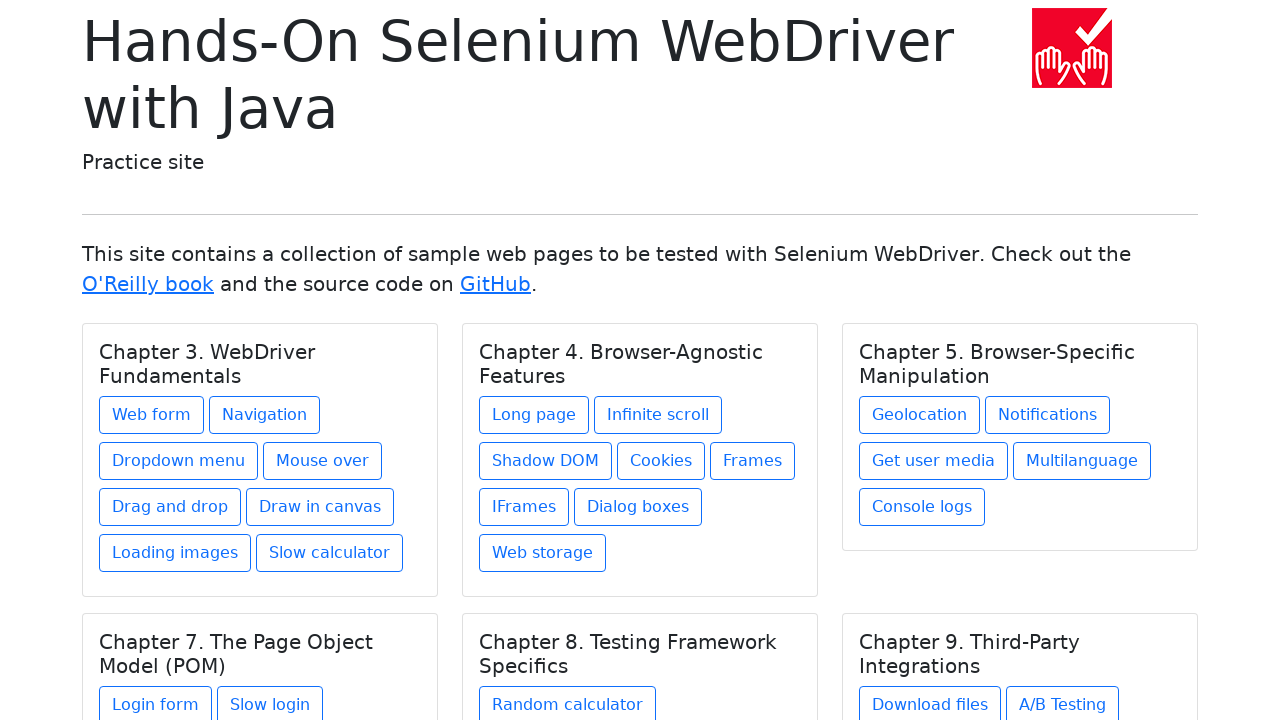

Clicked on frames link in Chapter 4 at (752, 461) on xpath=//h5[text() = 'Chapter 4. Browser-Agnostic Features']/../a[@href = 'frames
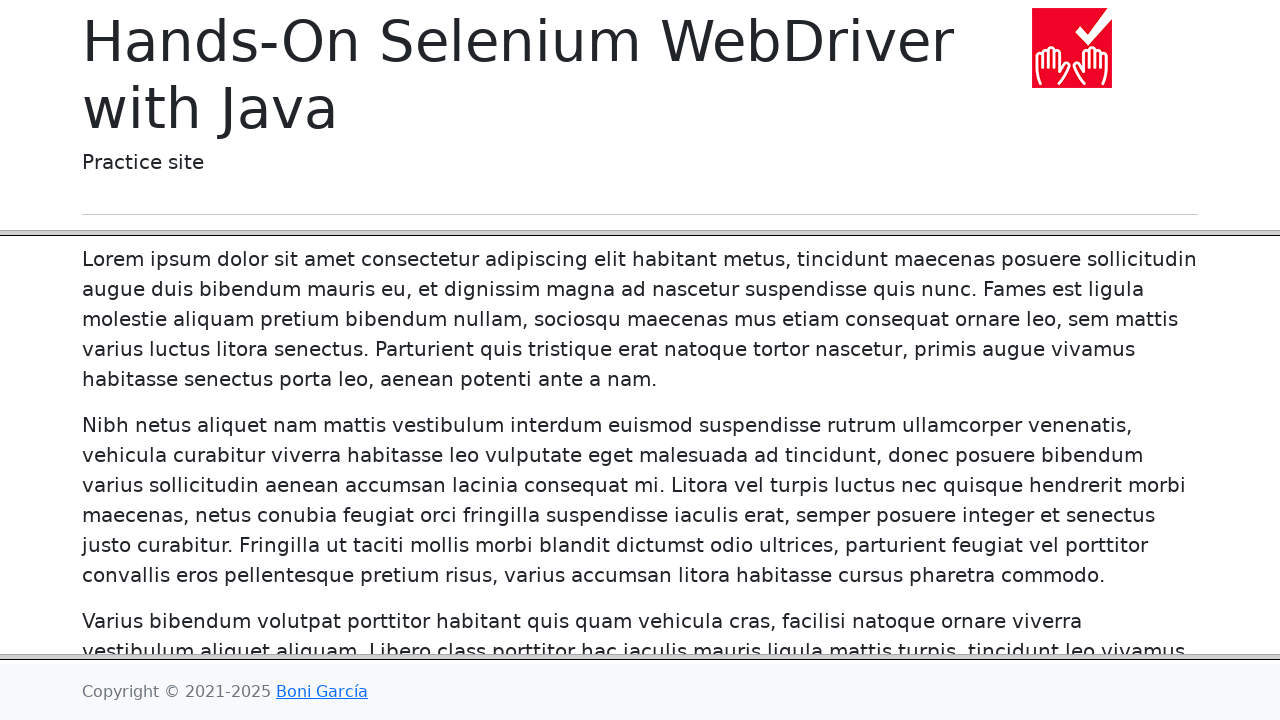

Verified navigation to frames.html page
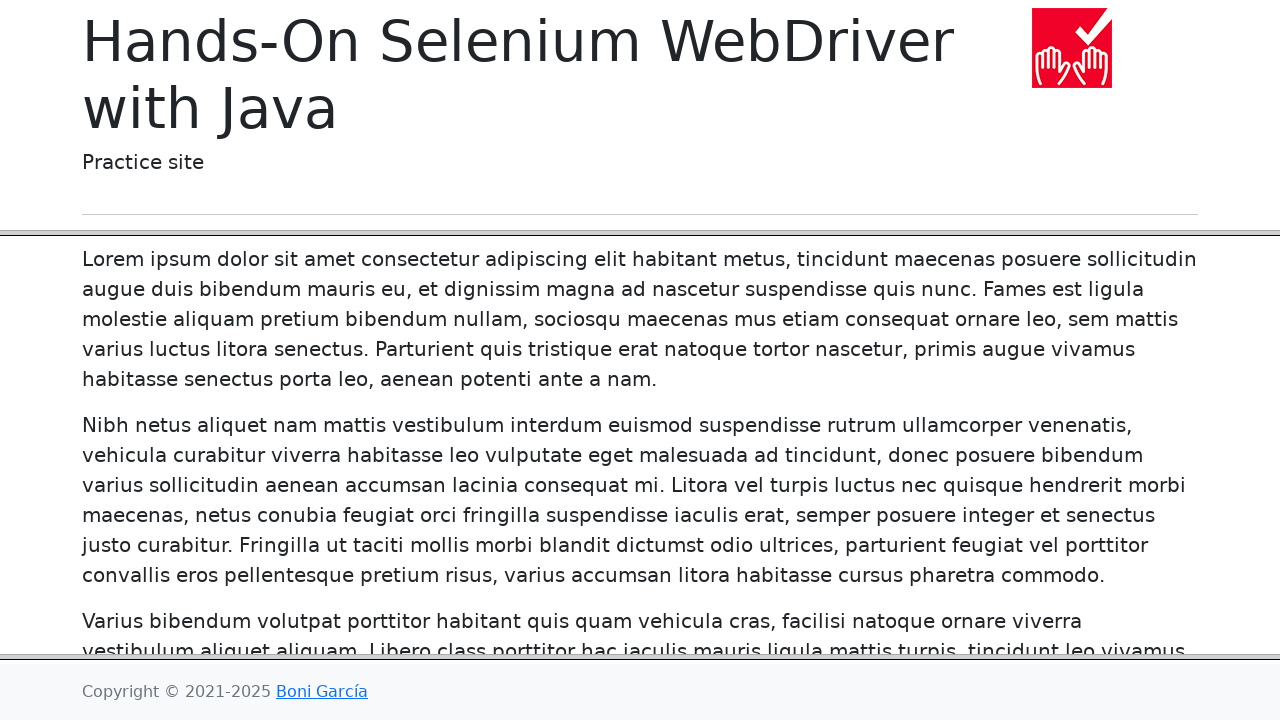

Located frame with name 'frame-header'
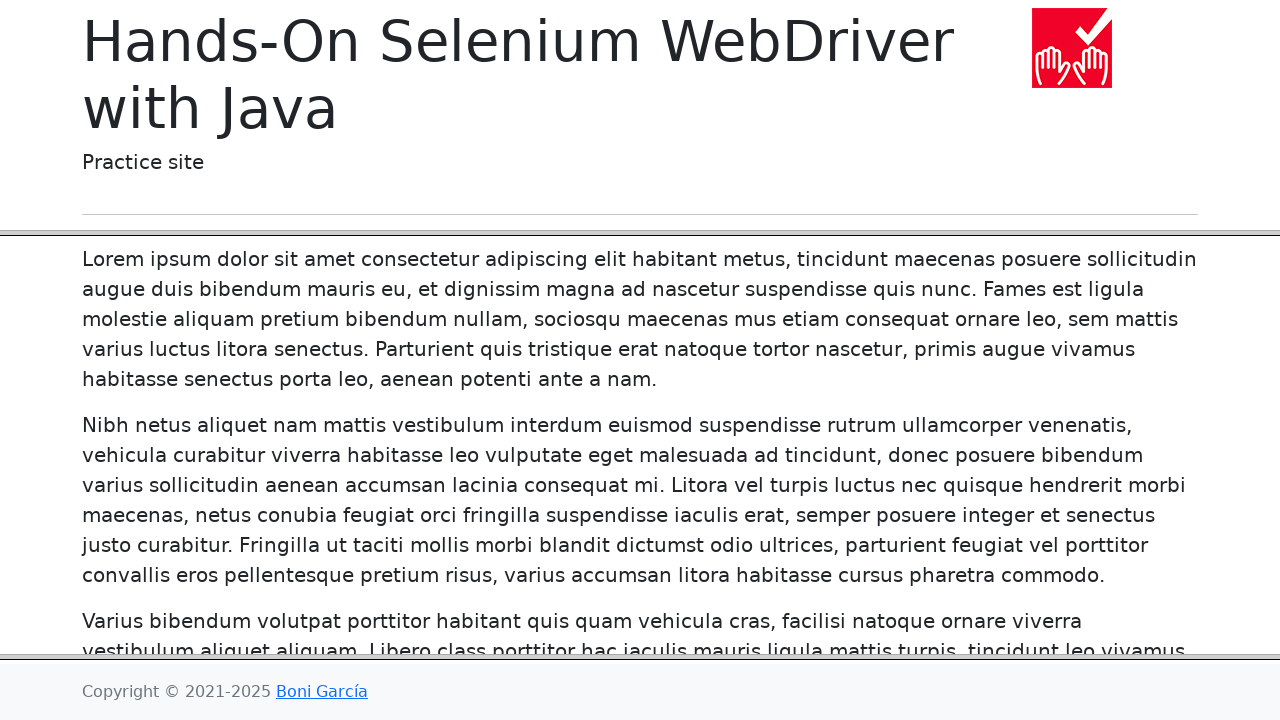

Located title element within frame
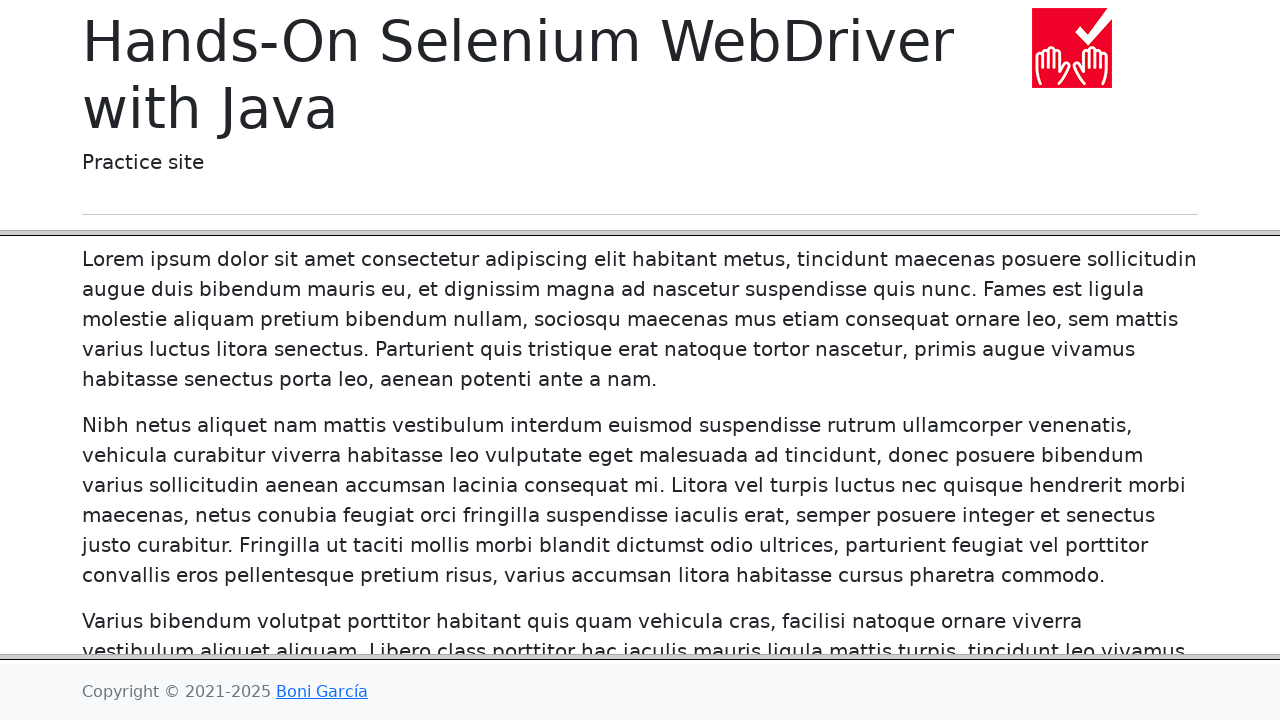

Verified frame title text is 'Frames'
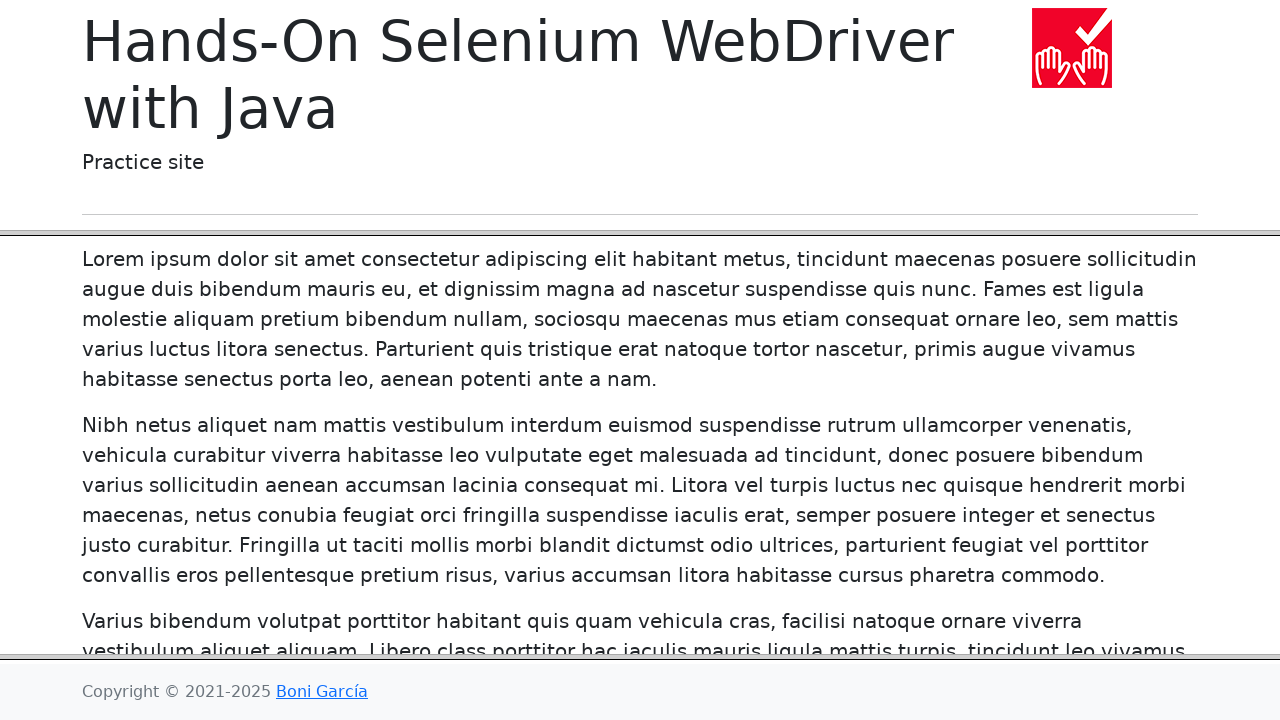

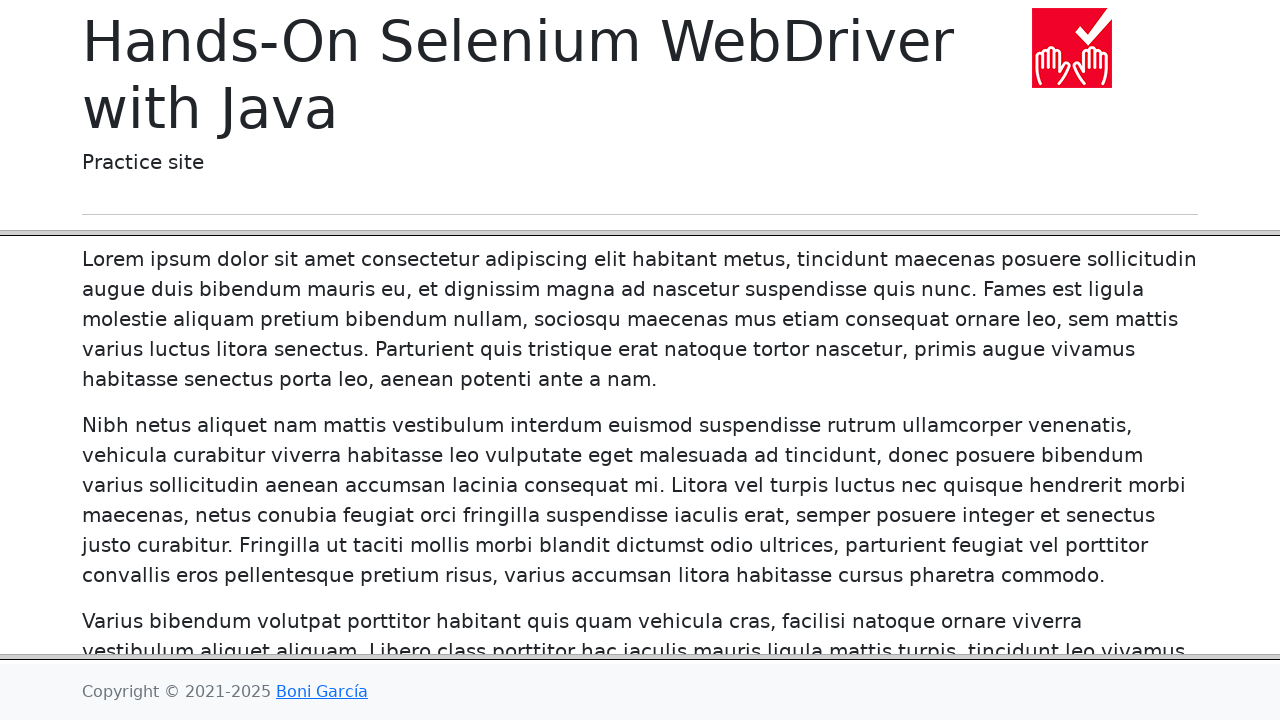